Clicks the Figma customer story card on GitHub homepage

Starting URL: https://github.com

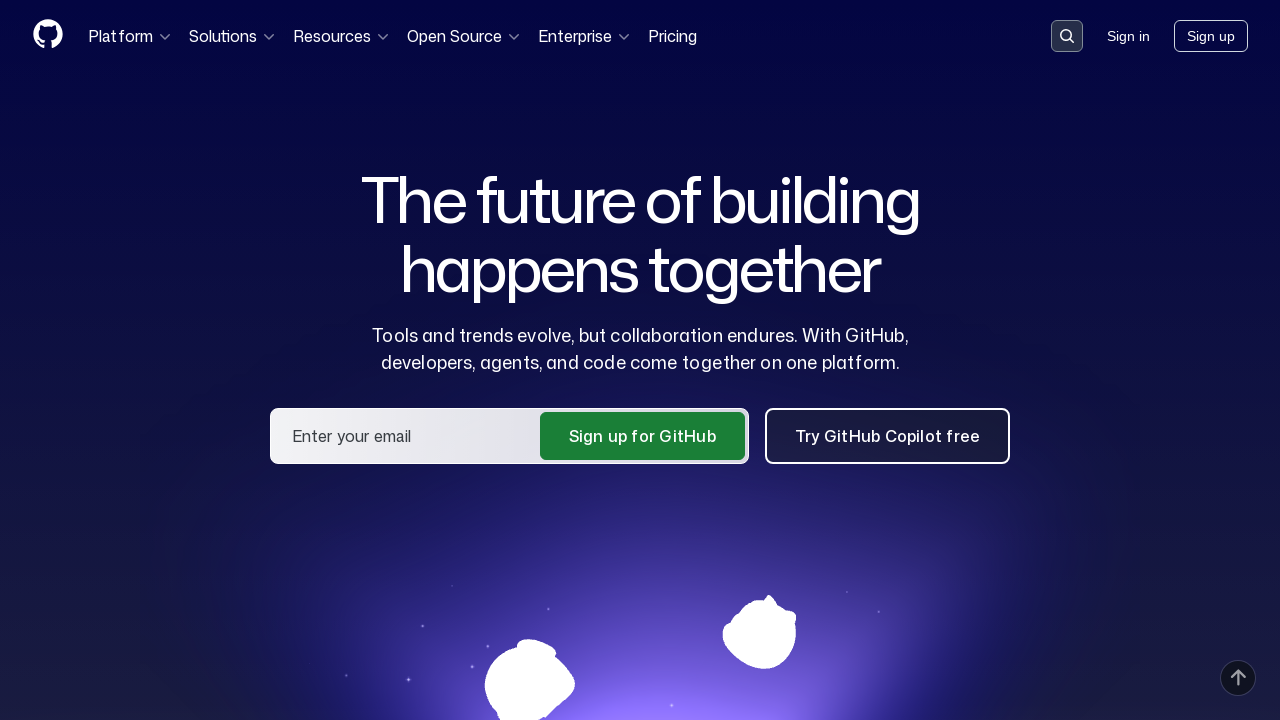

Waited for Figma customer story card to load
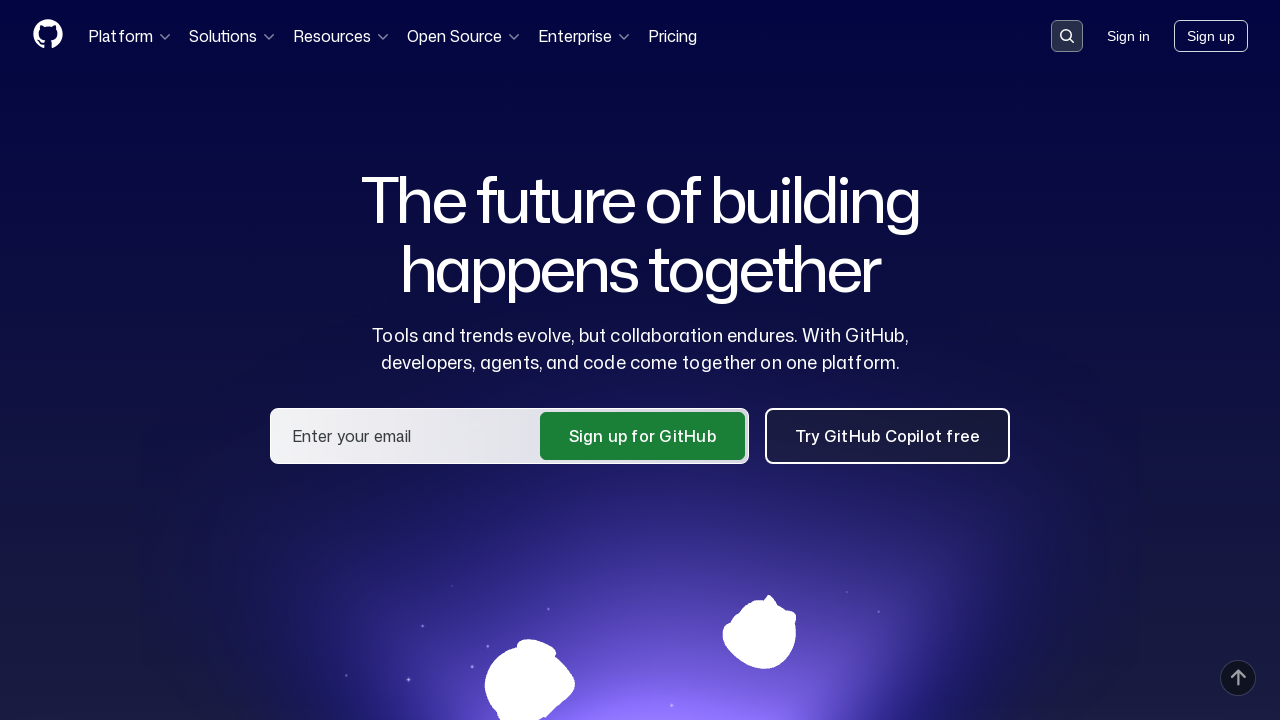

Clicked Figma customer story card on GitHub homepage at (214, 361) on internal:text="Figma streamlines development and strengthens security"i
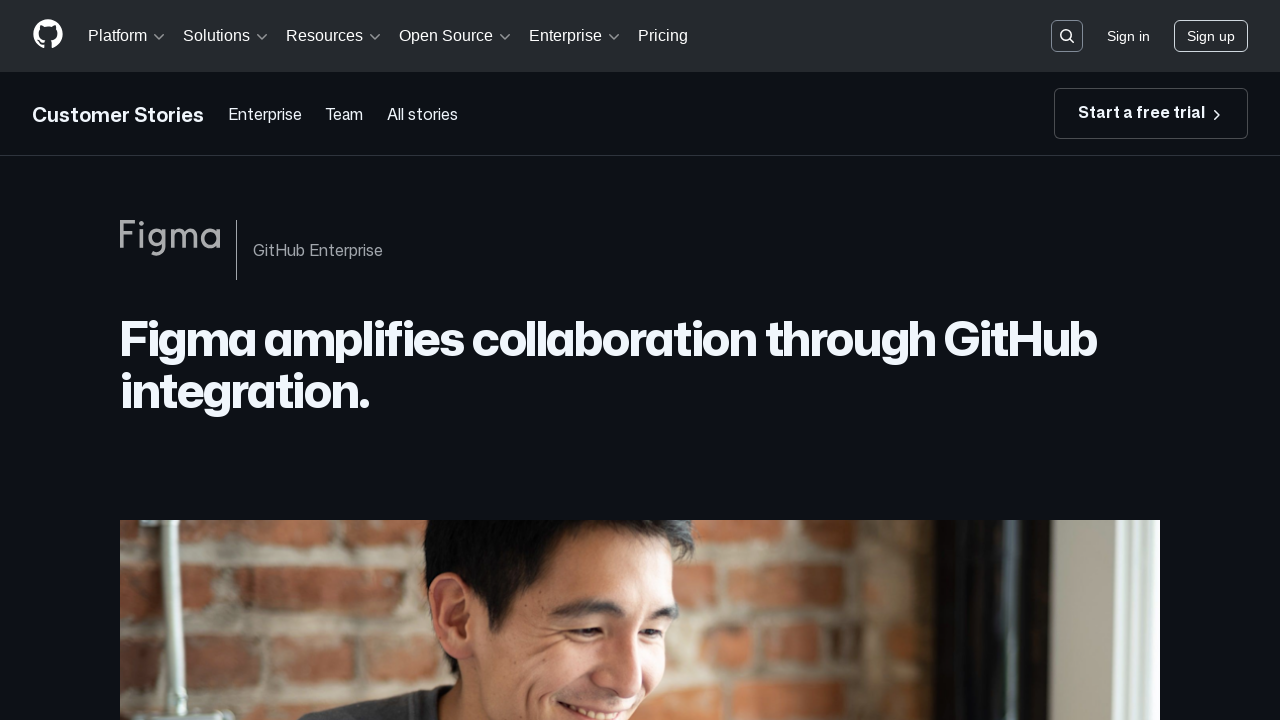

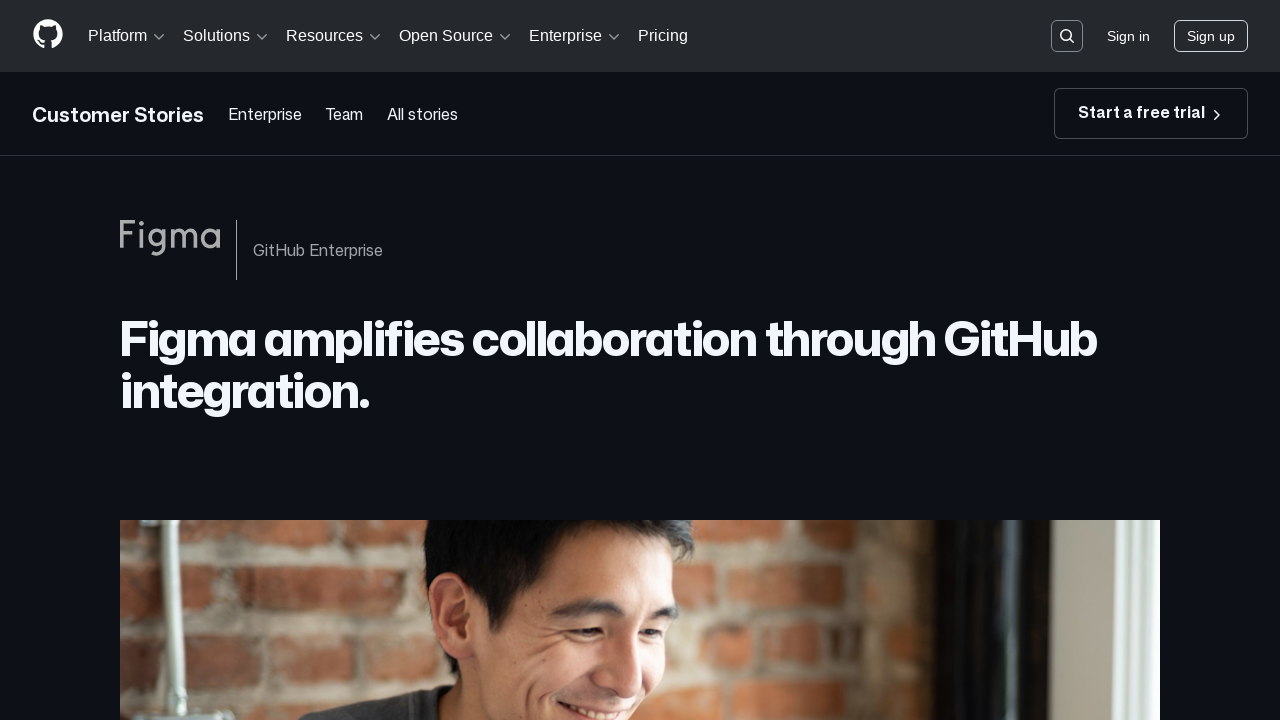